Tests various radio button interactions including selecting options, enabling disabled buttons, showing hidden buttons, and traversing through radio button groups

Starting URL: https://syntaxprojects.com/basic-radiobutton-demo-homework.php

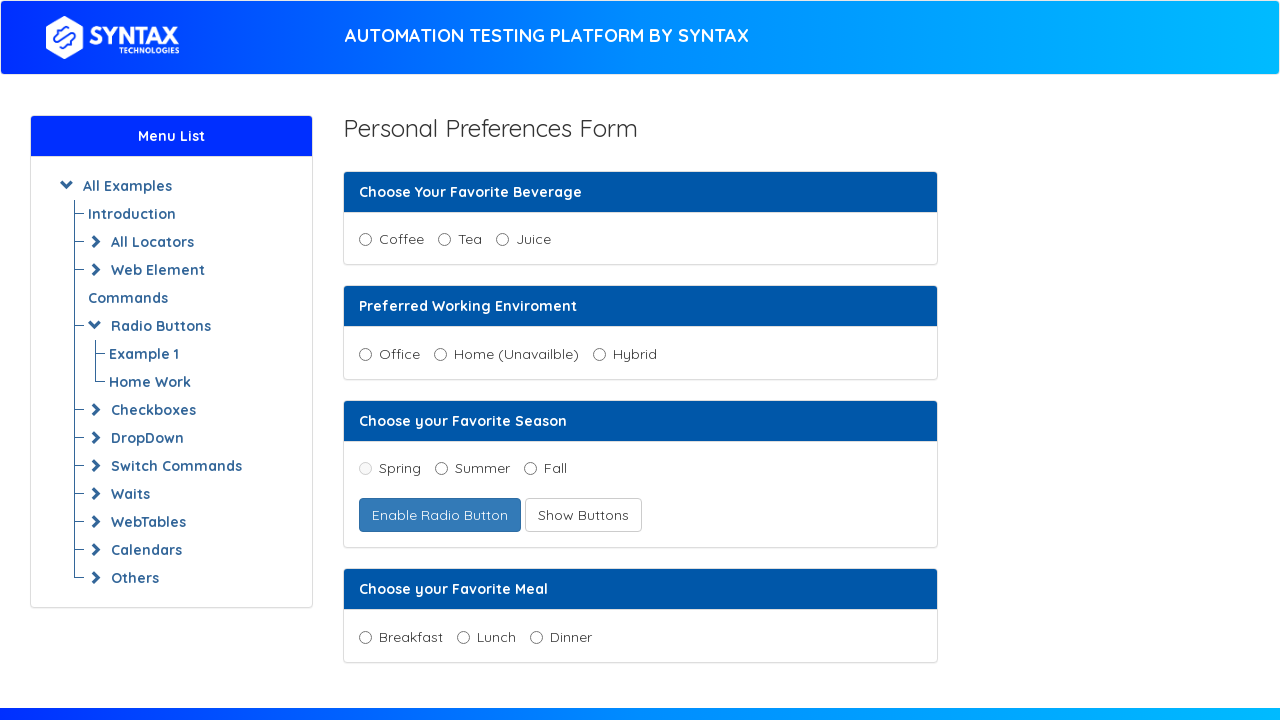

Clicked Juice radio button in favorite beverages section at (502, 240) on input[value='Juice'][name='beverage']
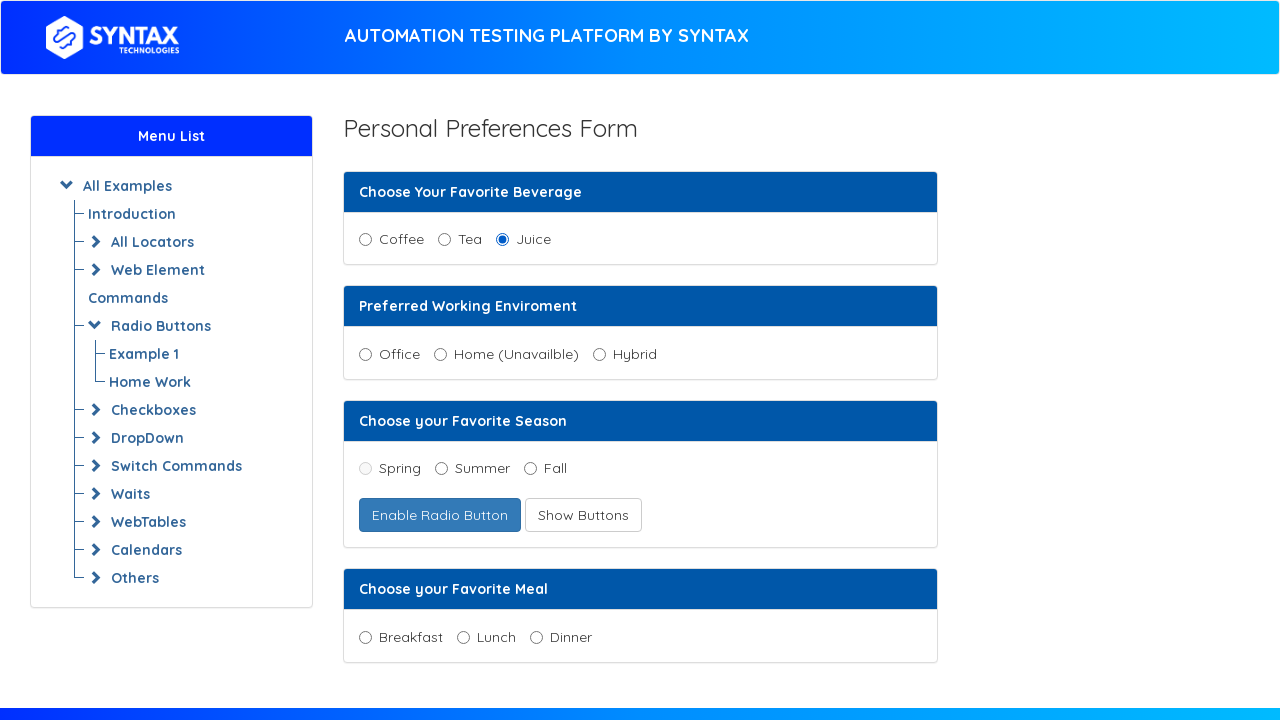

Selected Hybrid from Preferred Working Environment radio buttons at (599, 354) on input[name='working_enviroment'] >> nth=2
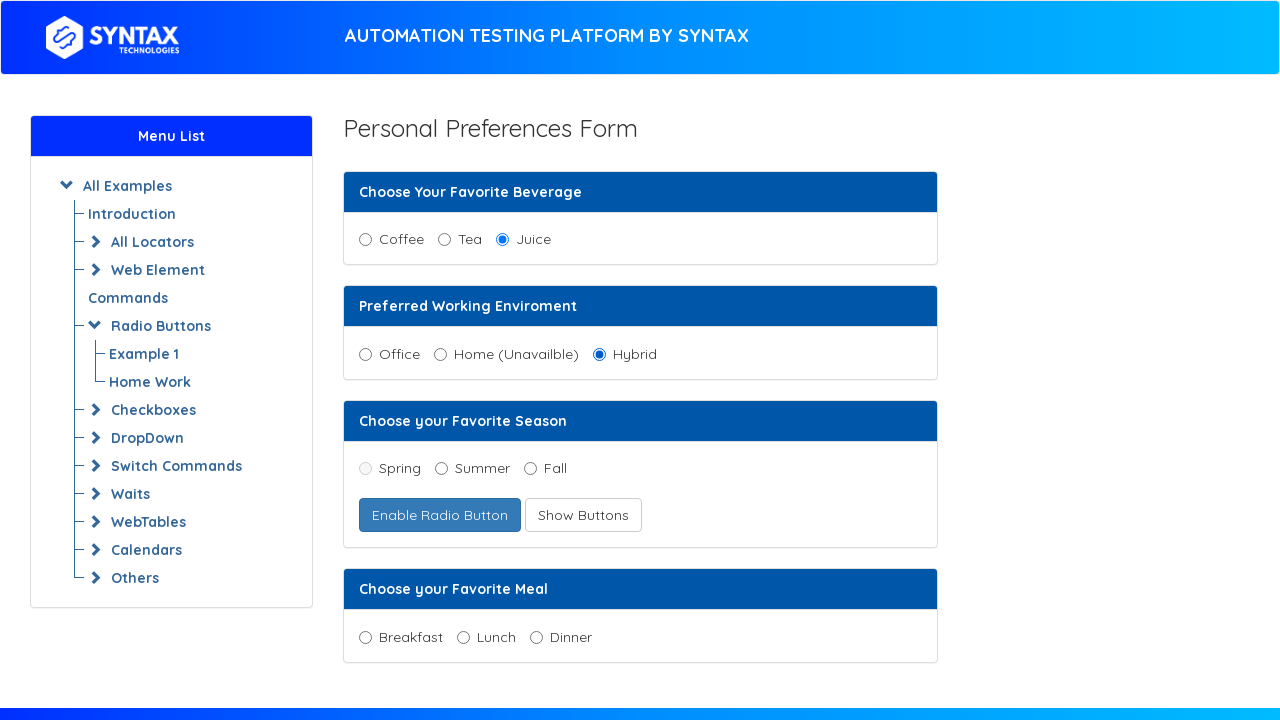

Clicked Enable Buttons to enable Spring radio button at (440, 515) on button#enabledFruitradio
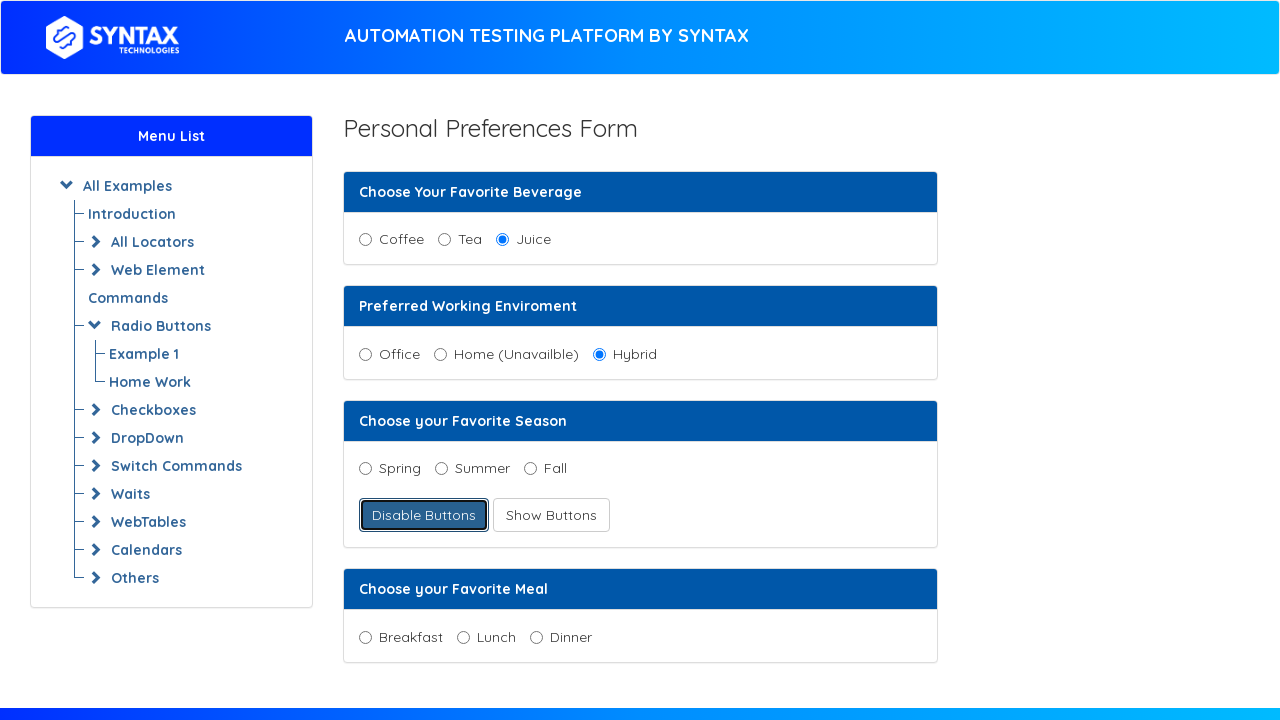

Selected Spring radio button after enabling at (365, 469) on input[value='spring']
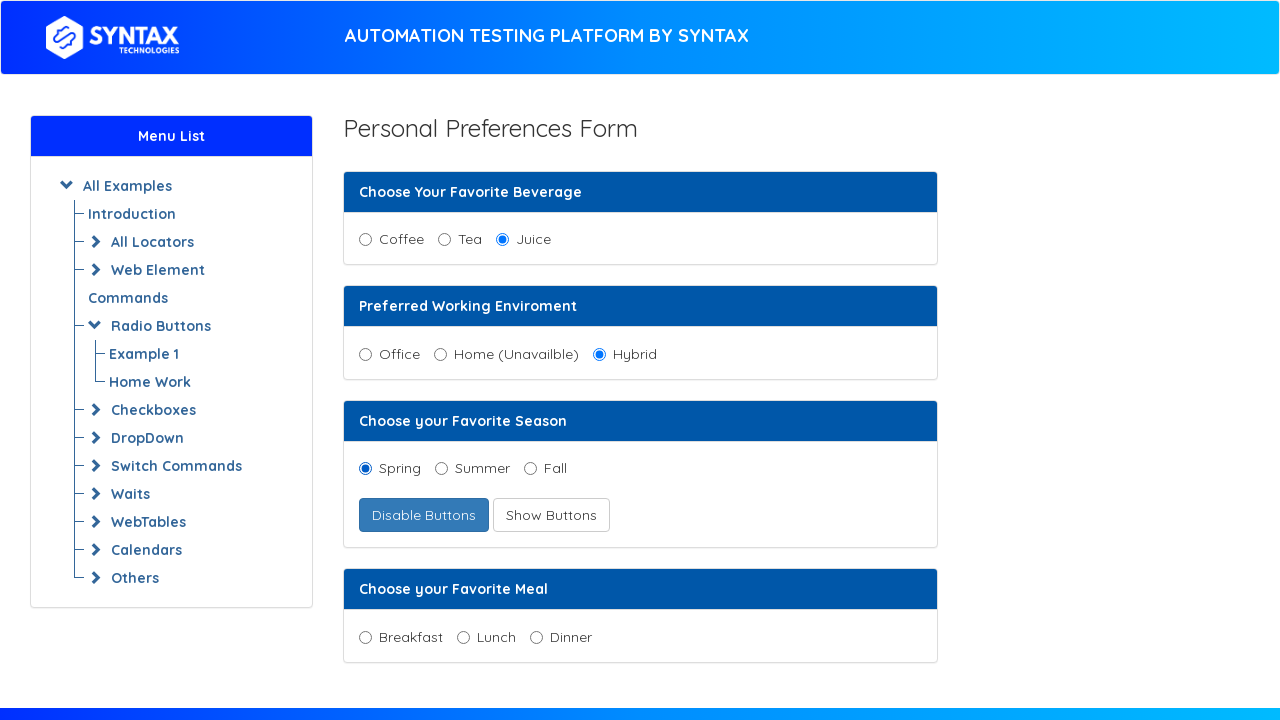

Clicked button to show hidden radio buttons at (551, 515) on button#showRadioButtons
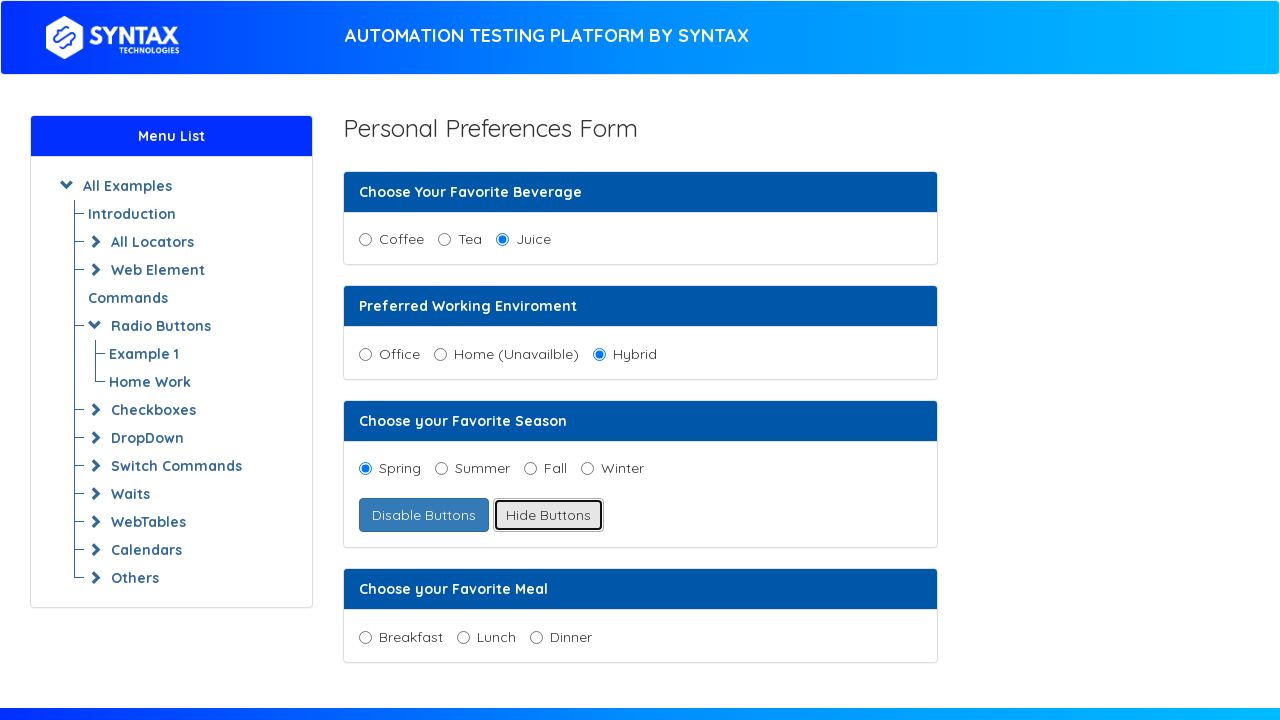

Selected Winter radio button after it became visible at (587, 469) on input[value='winter']
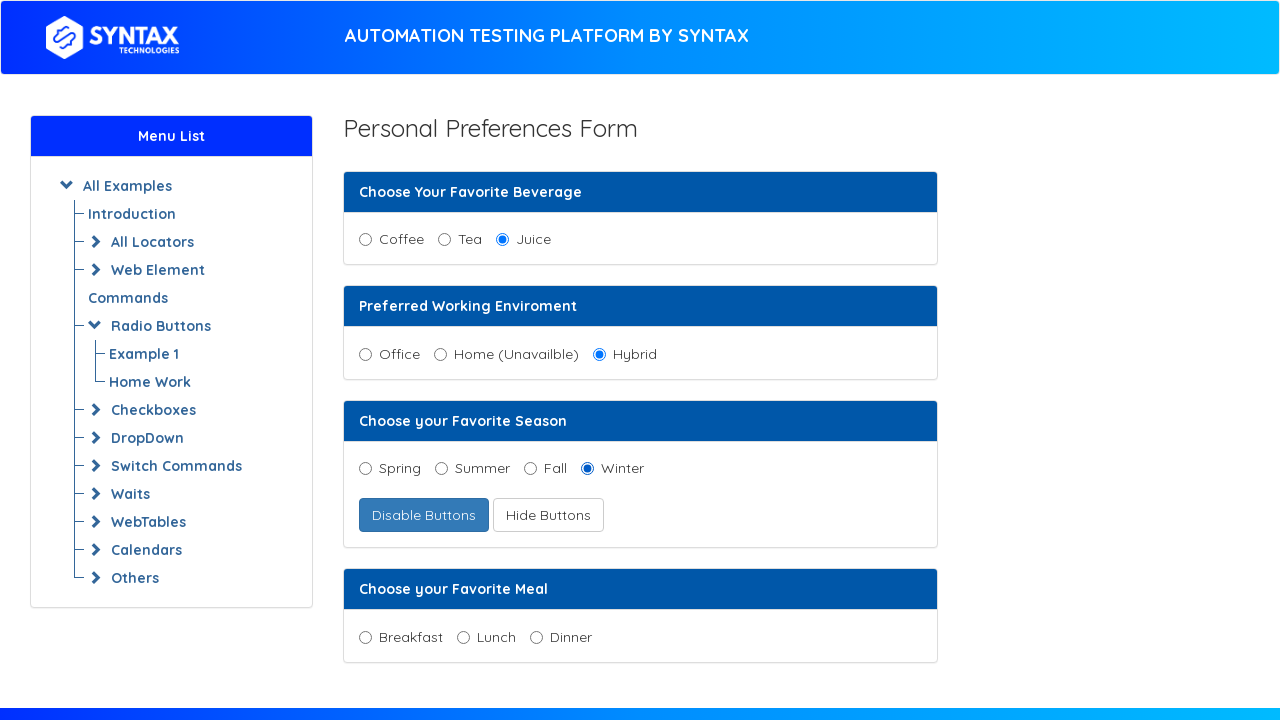

Selected Lunch radio button from favorite meals at (463, 637) on input[value='lunch']
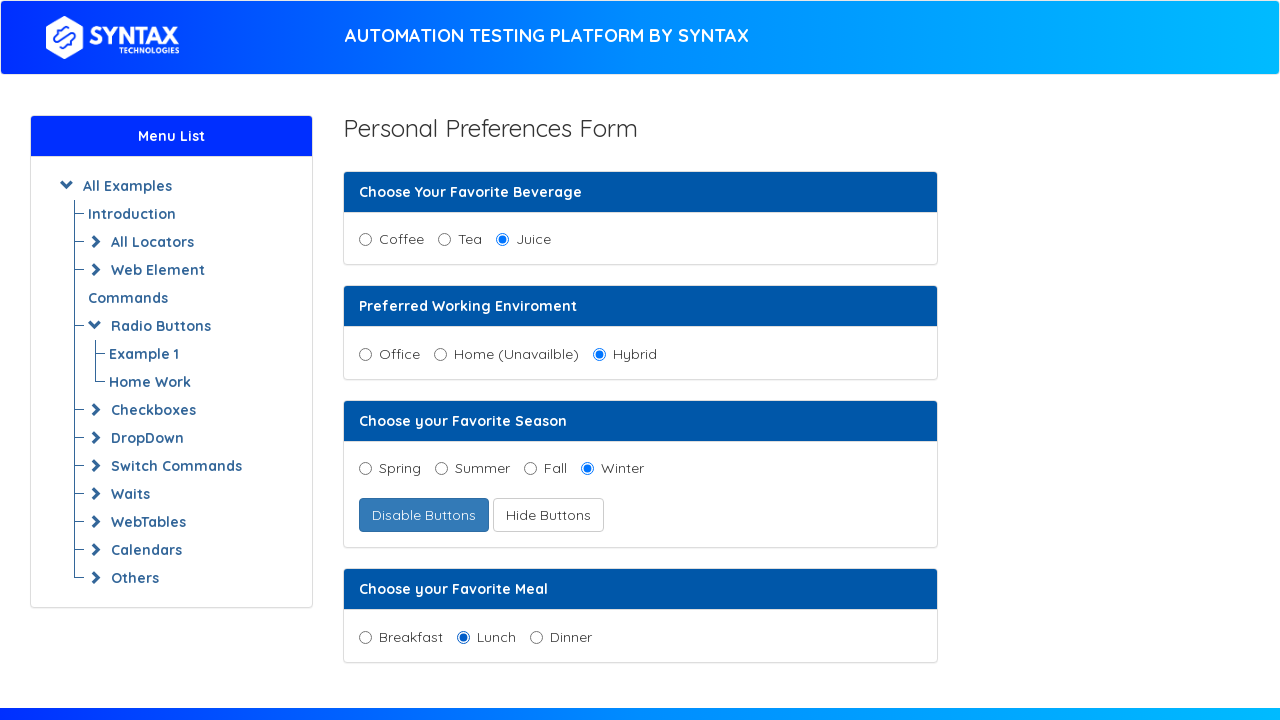

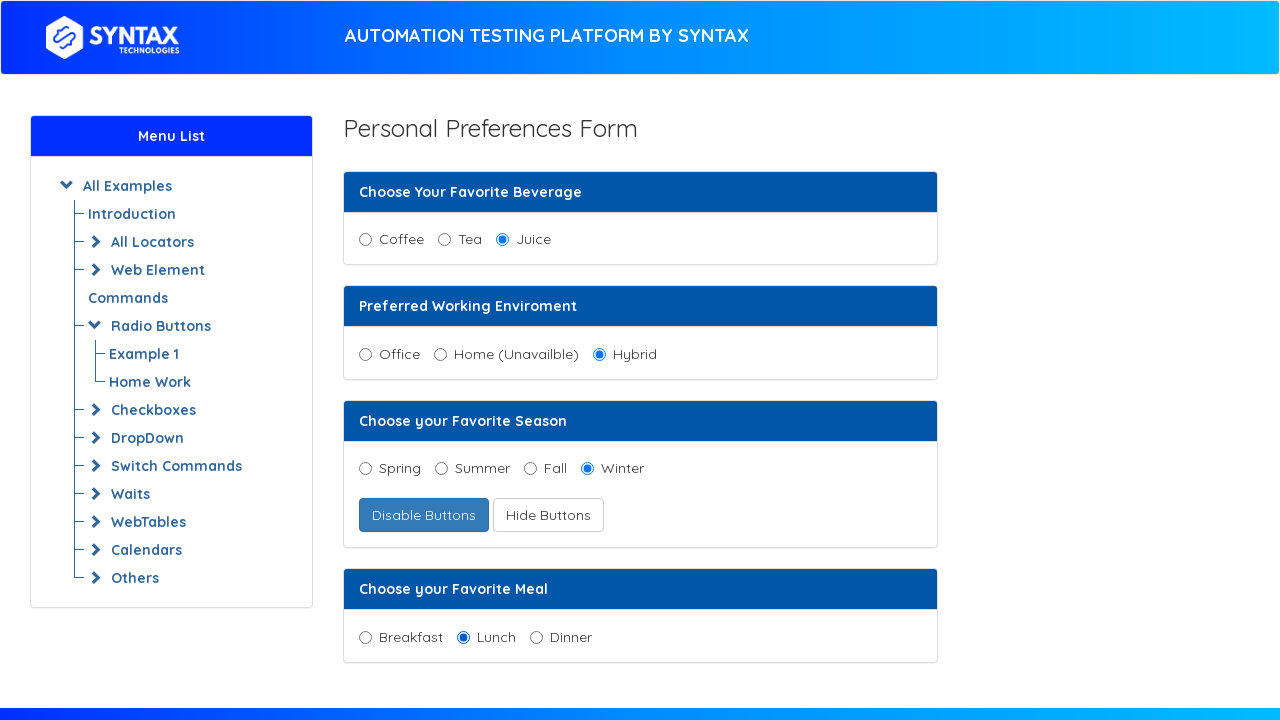